Tests dynamic controls functionality by clicking the "Enable" button and verifying that the "It's enabled!" message is displayed after the input field becomes enabled.

Starting URL: https://the-internet.herokuapp.com/dynamic_controls

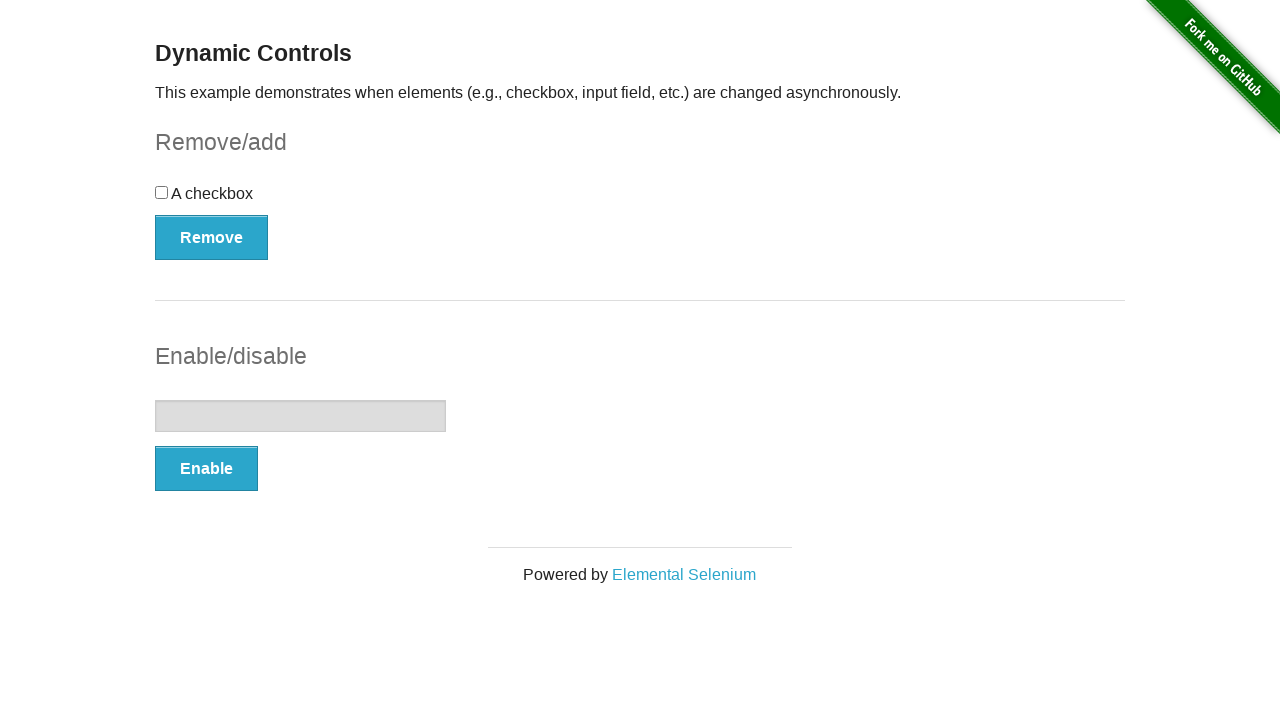

Clicked the Enable button at (206, 469) on button:text('Enable')
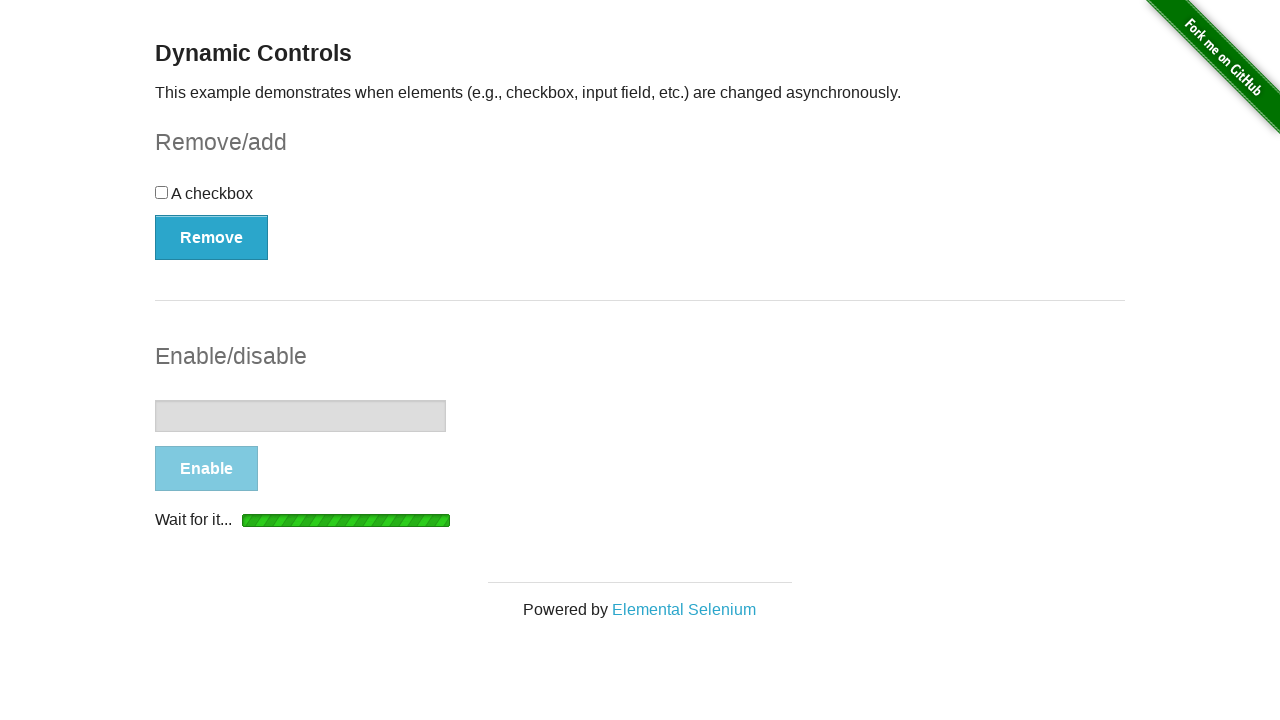

Waited for 'It's enabled!' message to appear
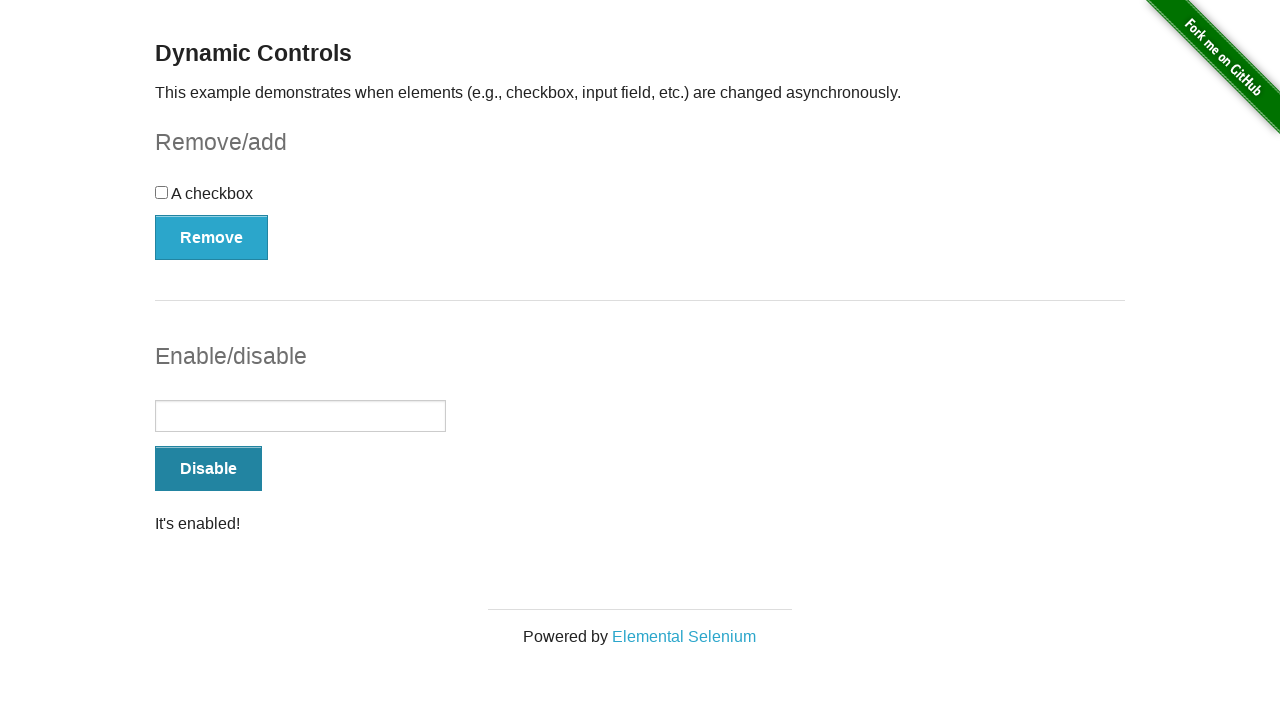

Located the 'It's enabled!' message element
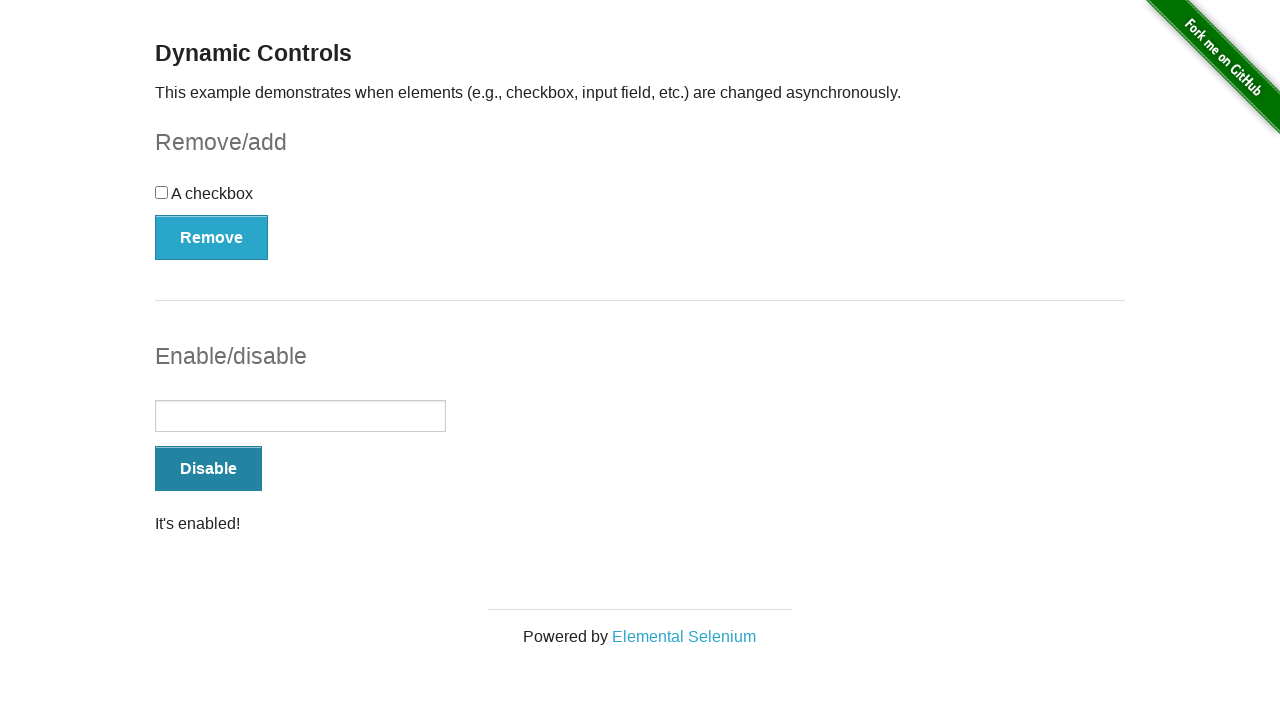

Verified that the 'It's enabled!' message is visible
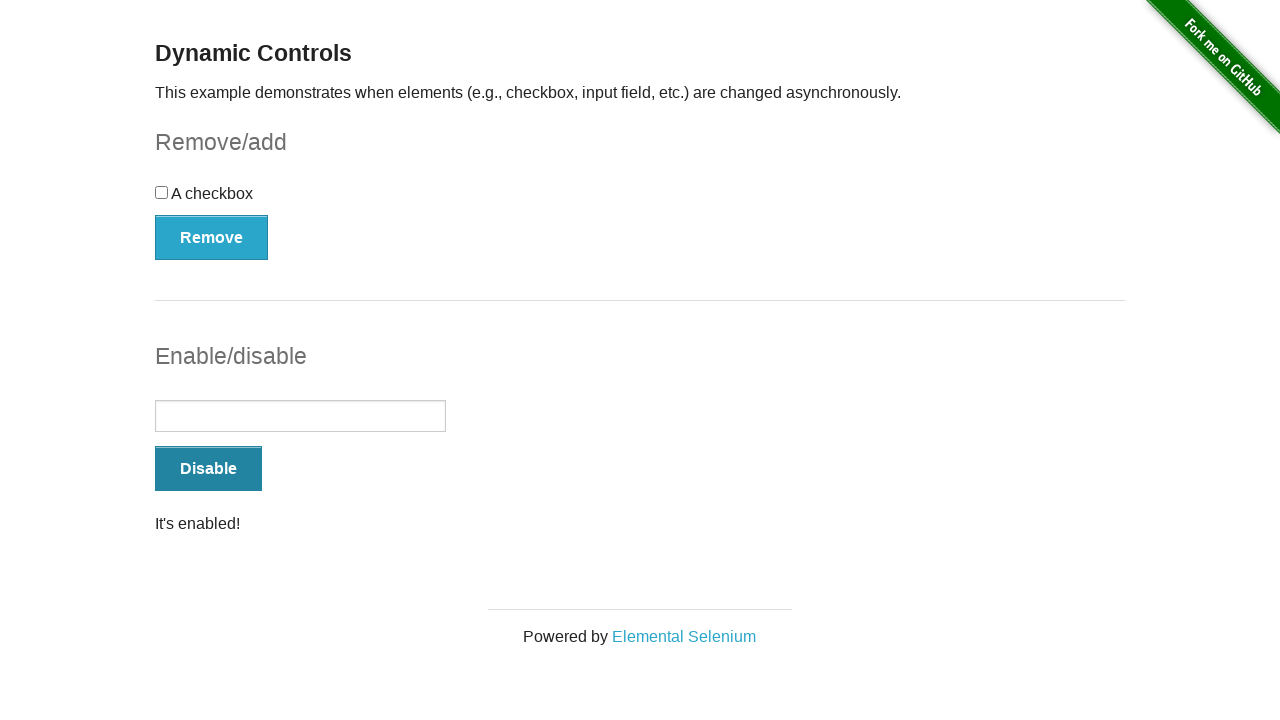

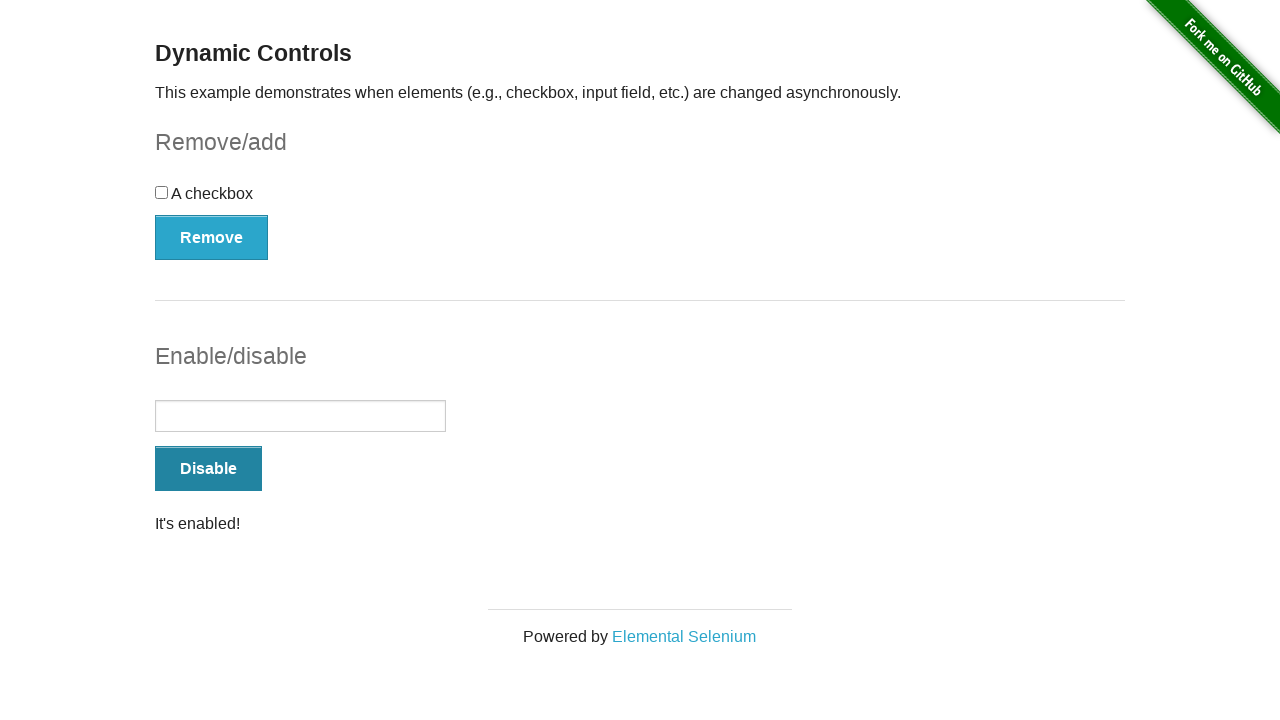